Navigates to W3Schools HTML tables page, scrolls down to view the table, and locates a specific data value ("Helen Bennett") within the customers table by iterating through rows and columns.

Starting URL: https://www.w3schools.com/html/html_tables.asp

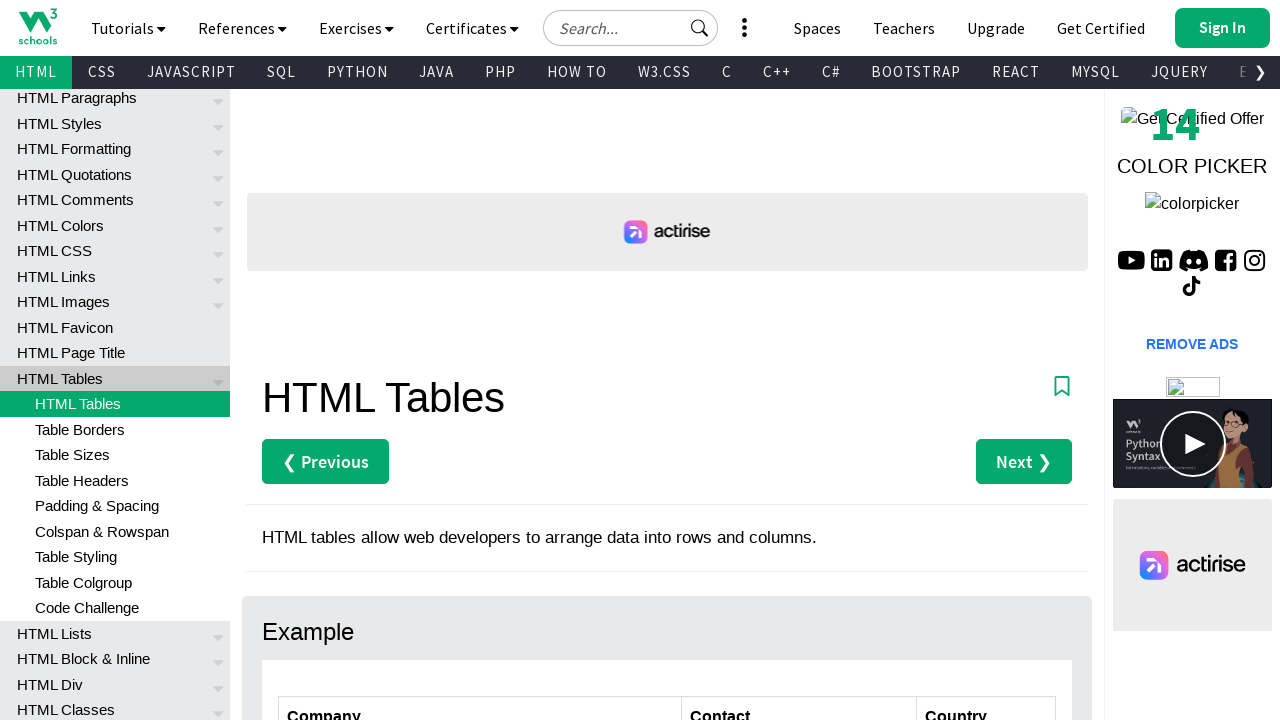

Scrolled down 300px to view the table
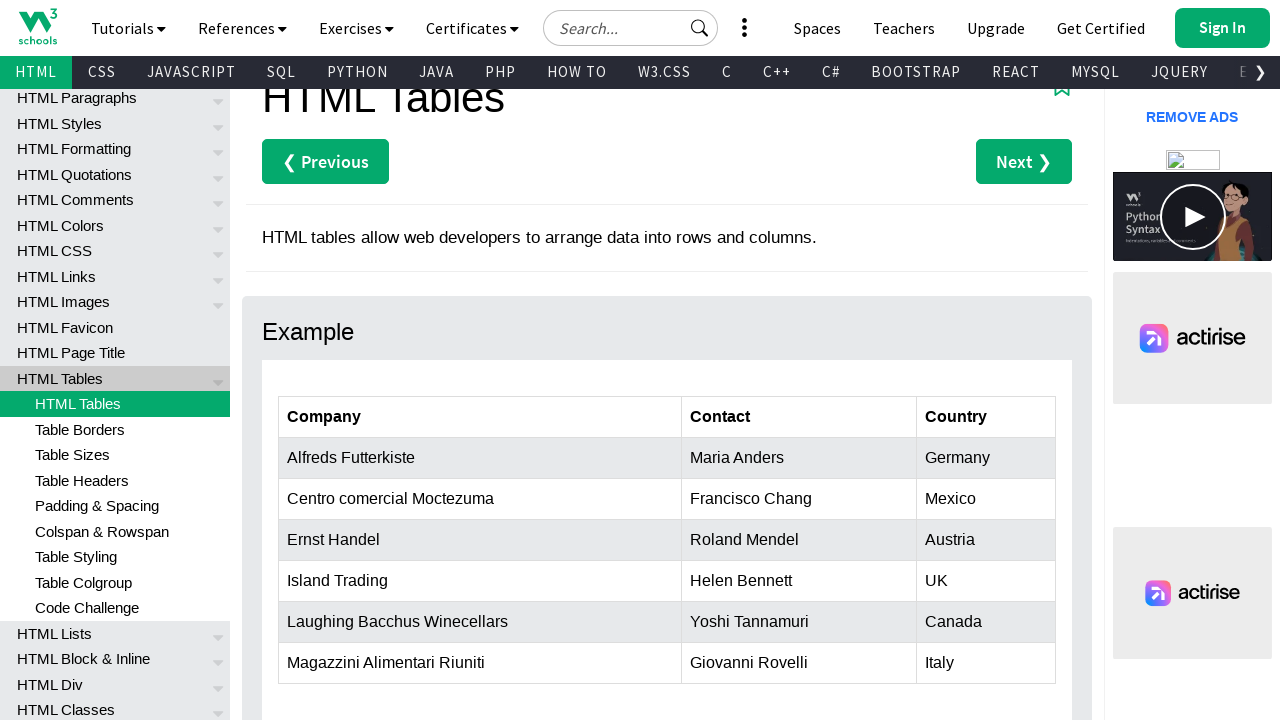

Customers table loaded and became visible
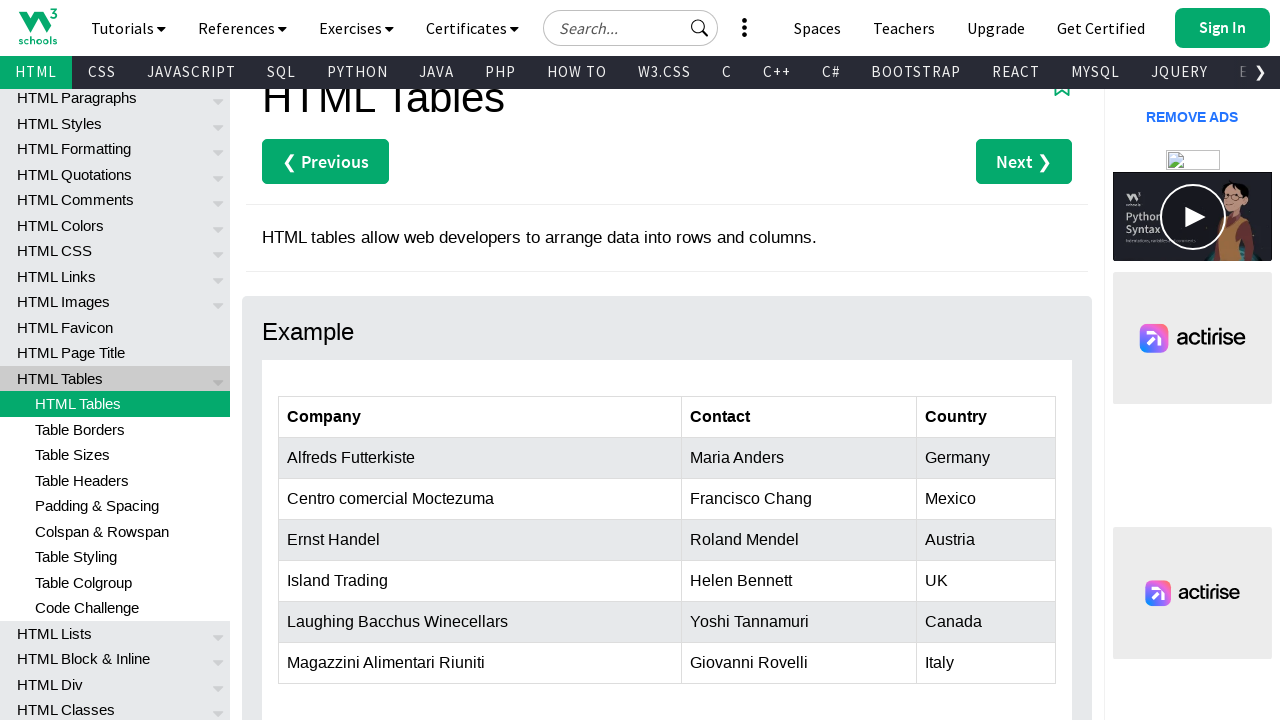

Set target data value to 'Helen Bennett'
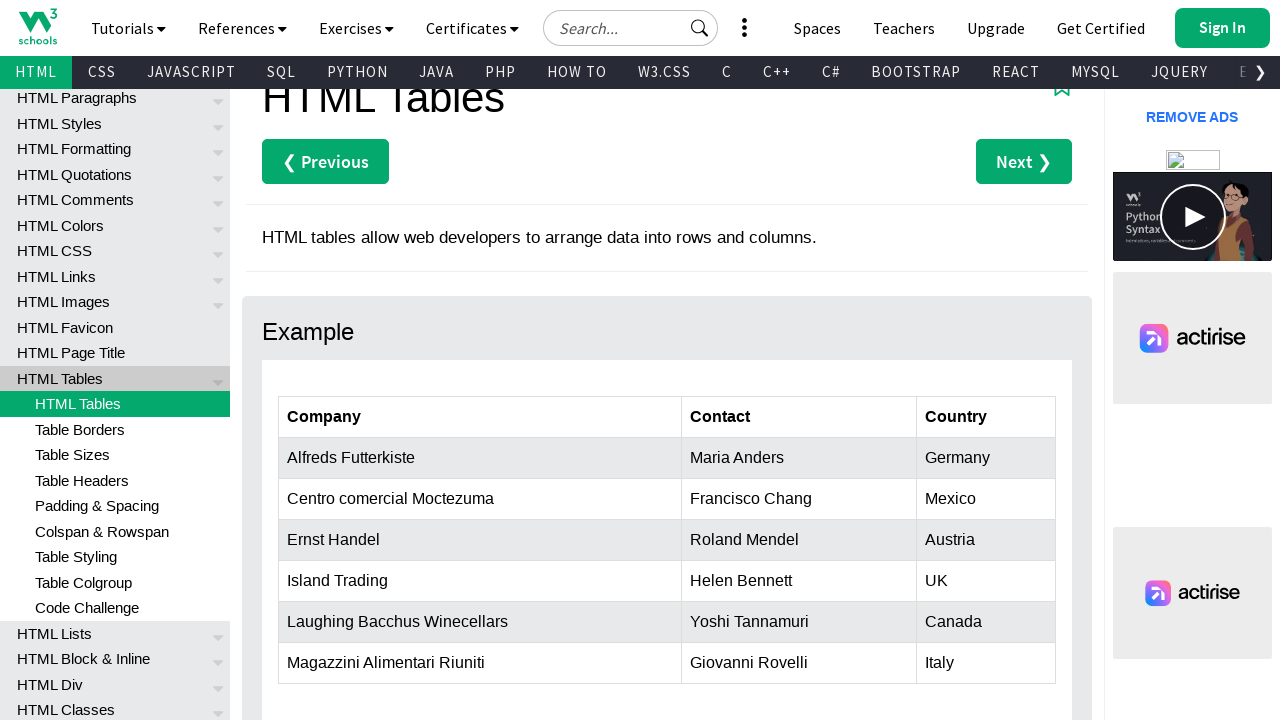

Retrieved all table rows (7 rows found)
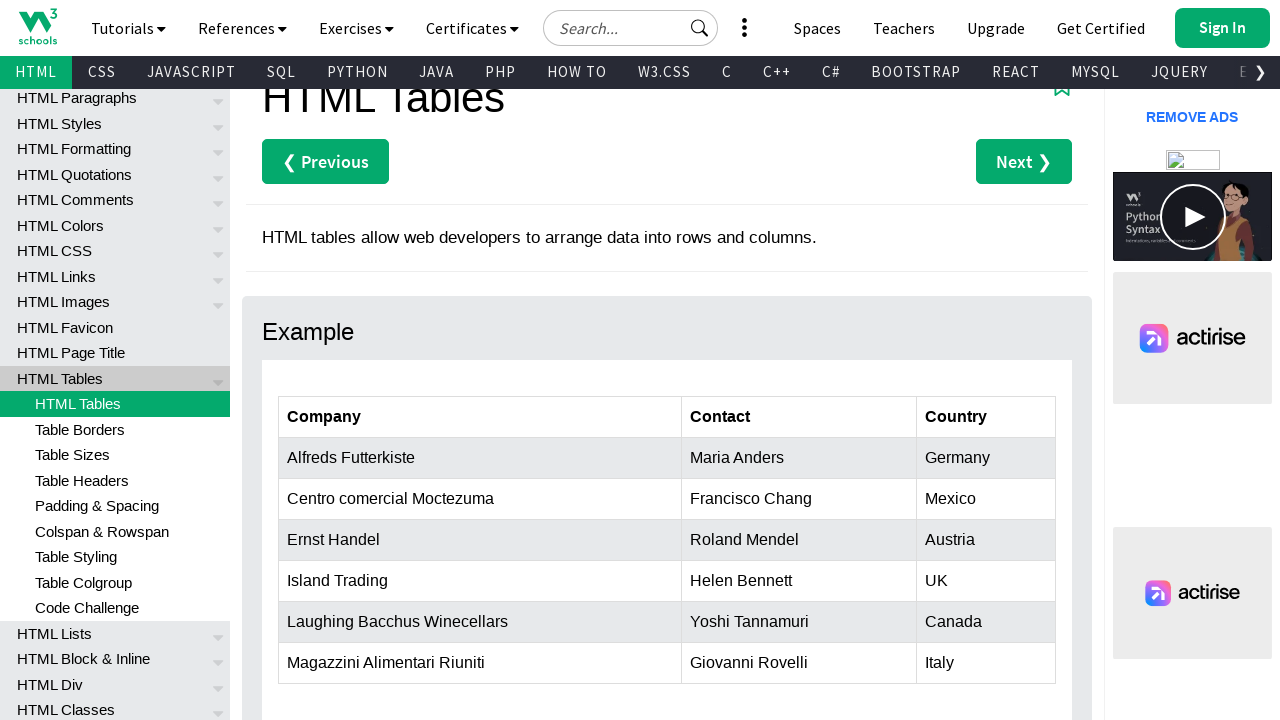

Retrieved column headers (3 columns found)
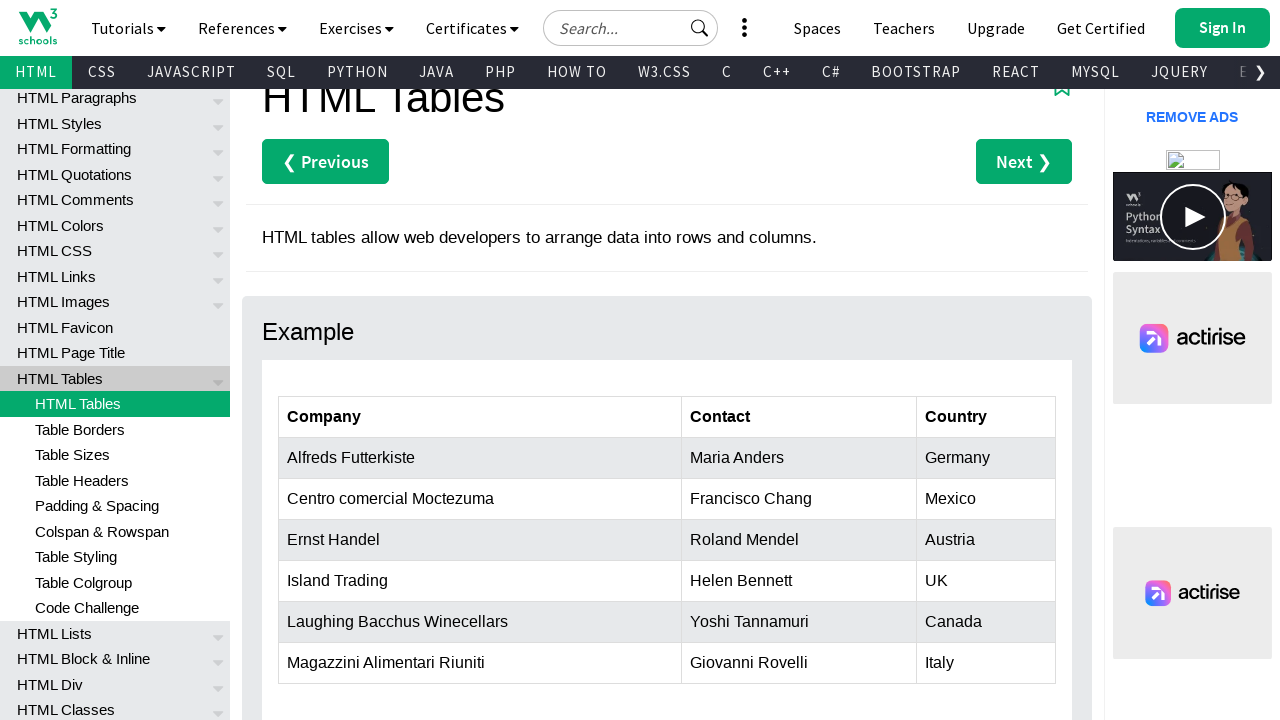

Retrieved cell value at row 2, column 1: 'Alfreds Futterkiste'
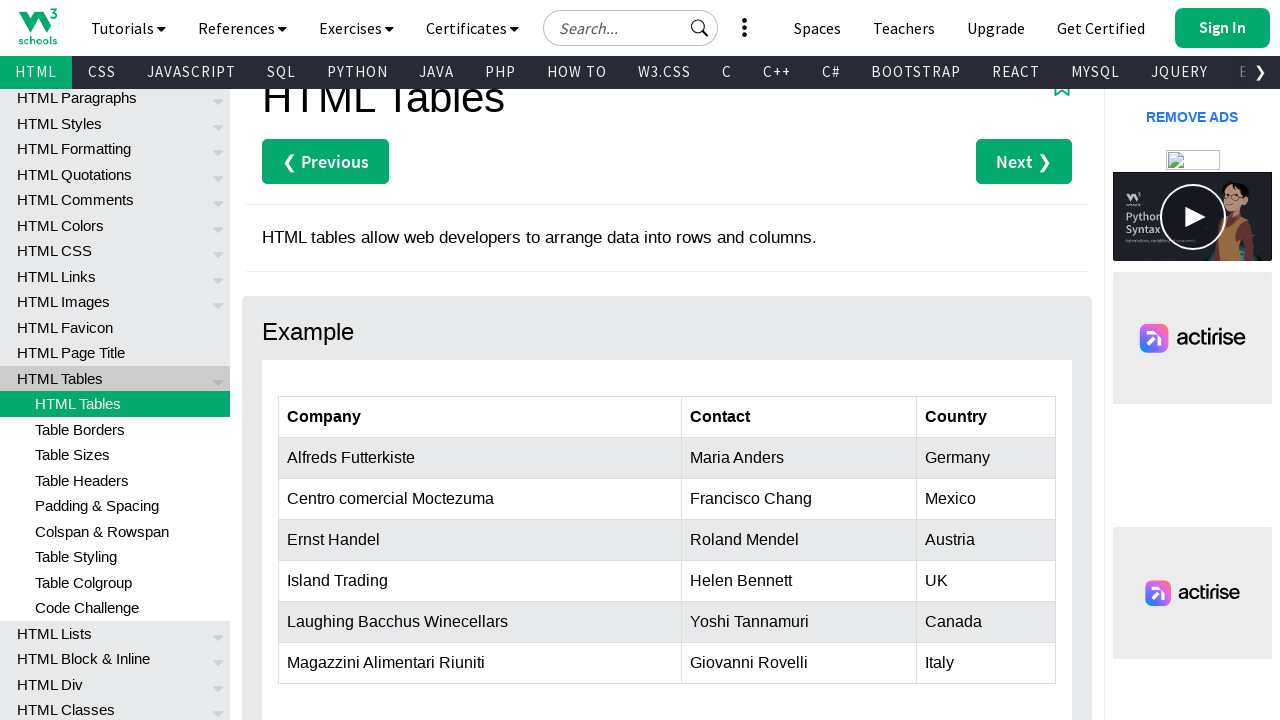

Retrieved cell value at row 2, column 2: 'Maria Anders'
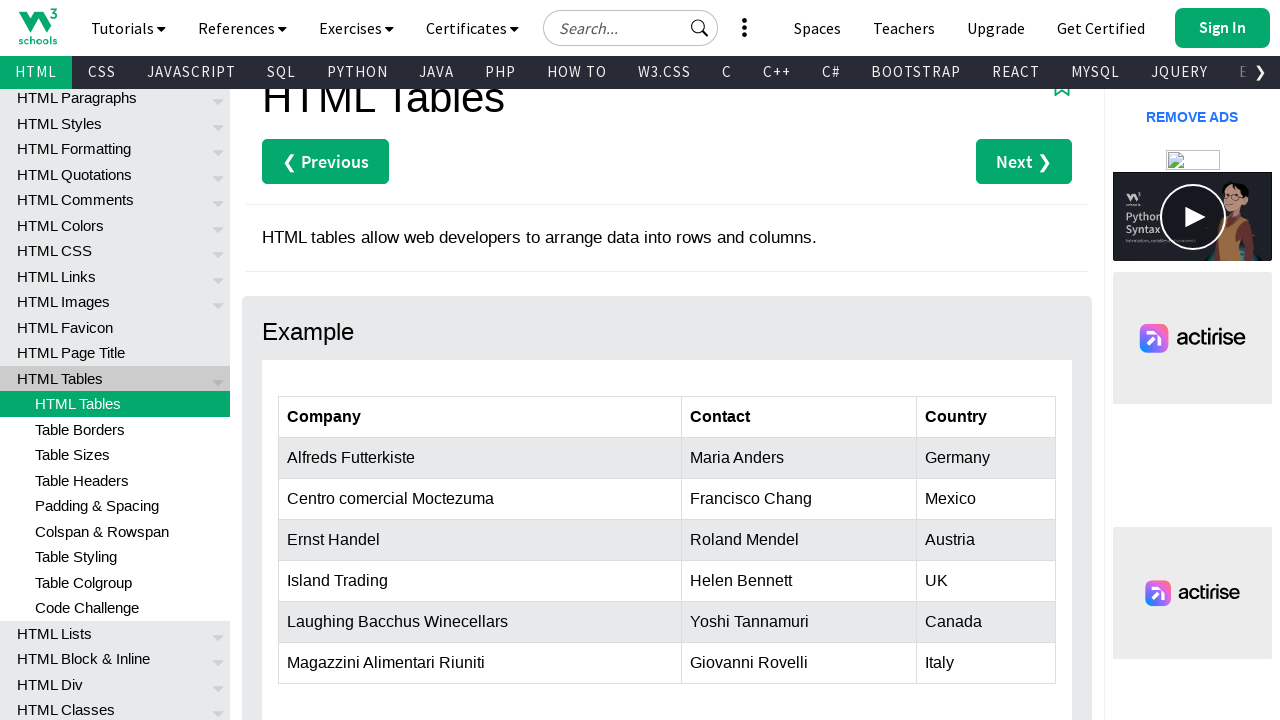

Retrieved cell value at row 2, column 3: 'Germany'
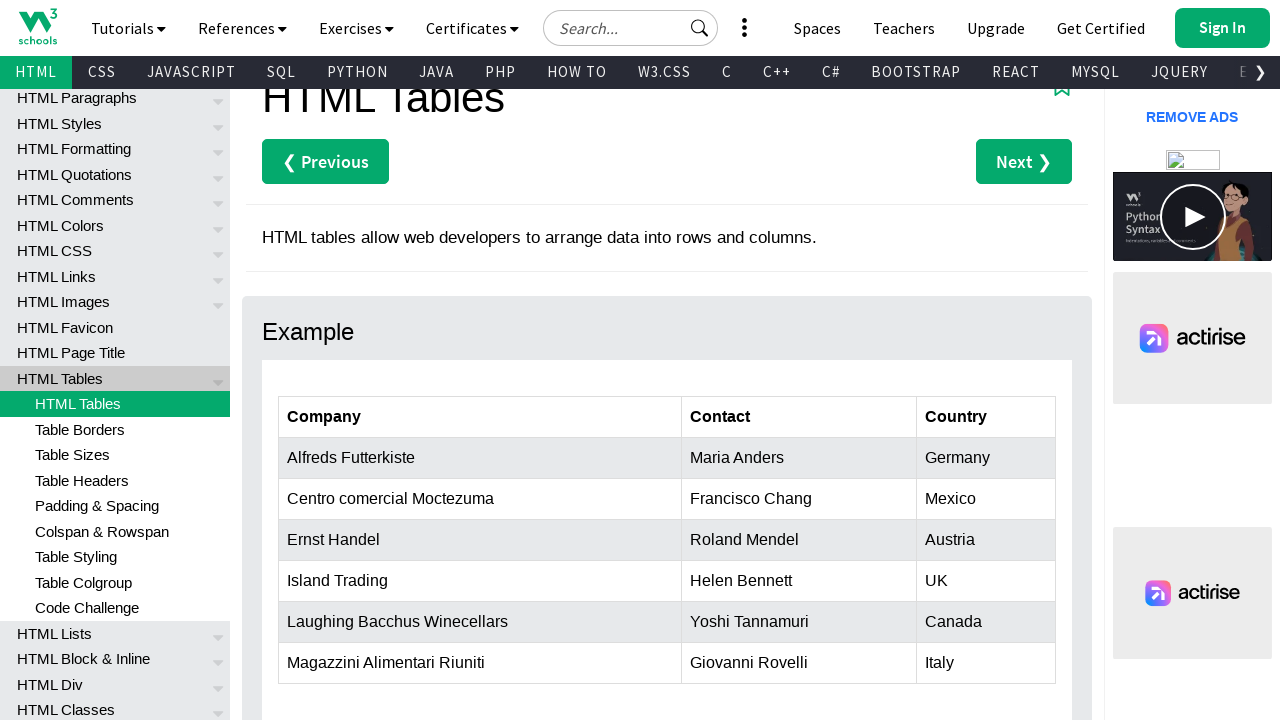

Retrieved cell value at row 3, column 1: 'Centro comercial Moctezuma'
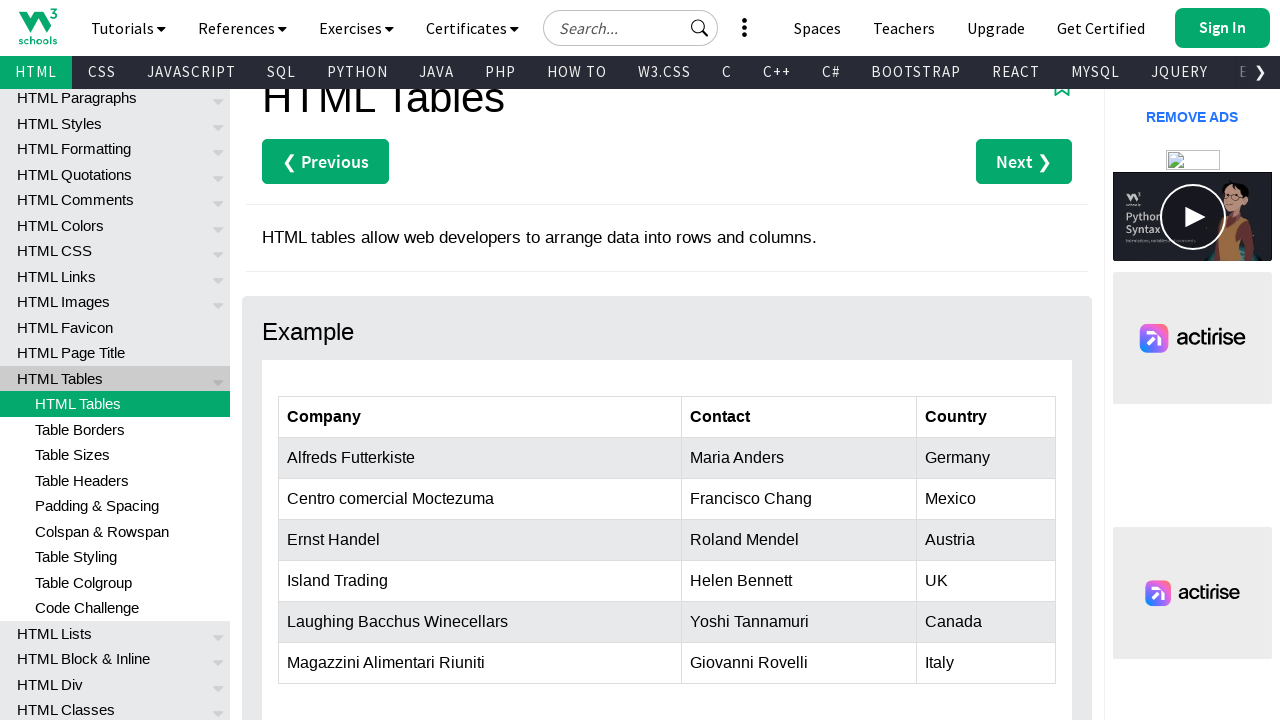

Retrieved cell value at row 3, column 2: 'Francisco Chang'
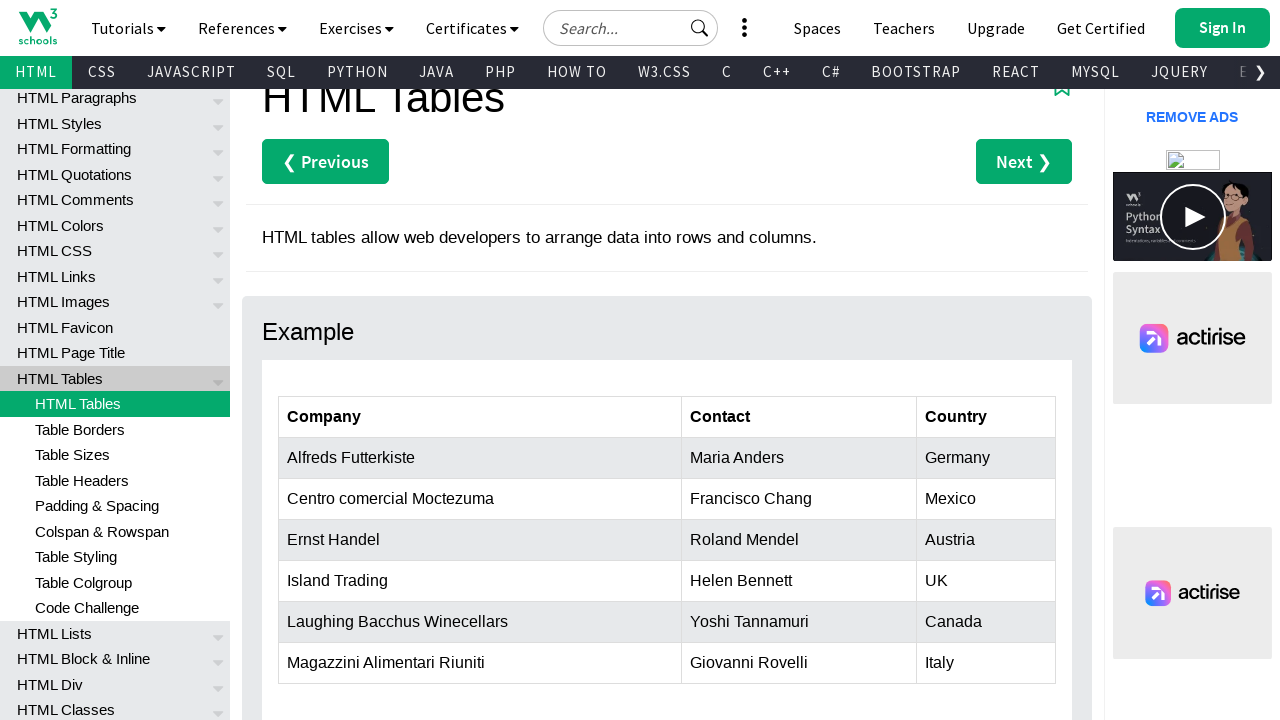

Retrieved cell value at row 3, column 3: 'Mexico'
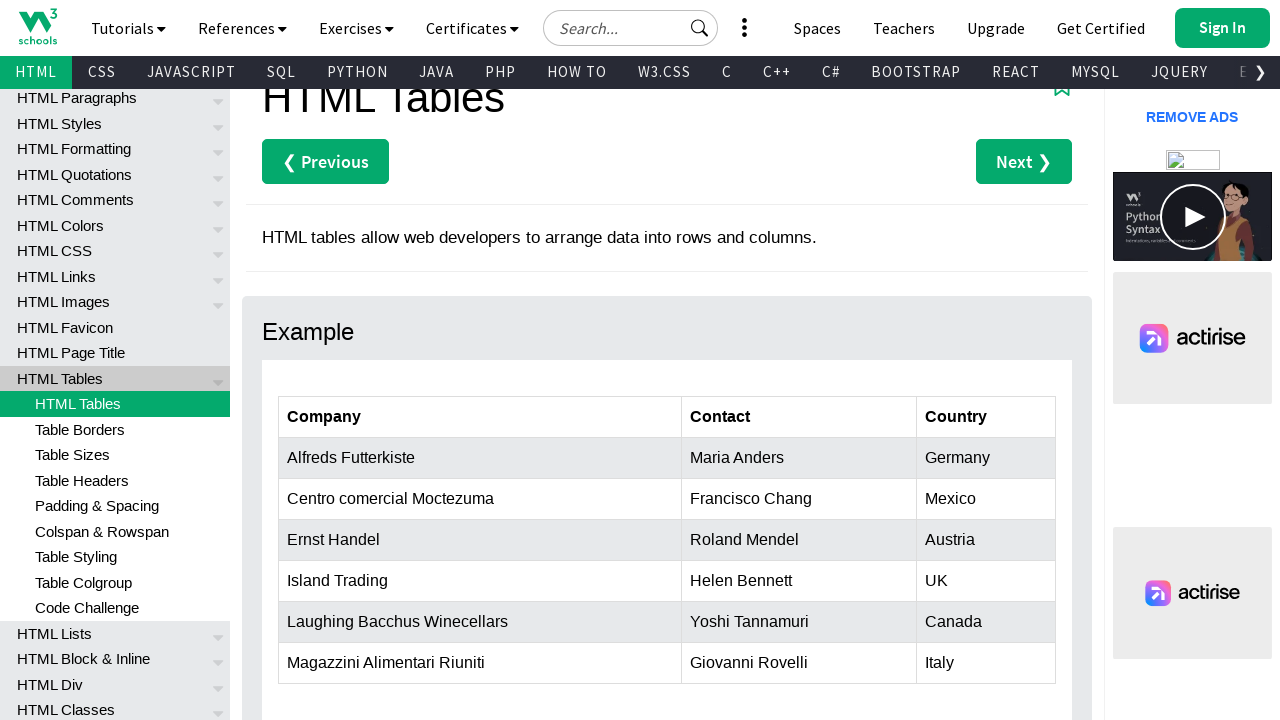

Retrieved cell value at row 4, column 1: 'Ernst Handel'
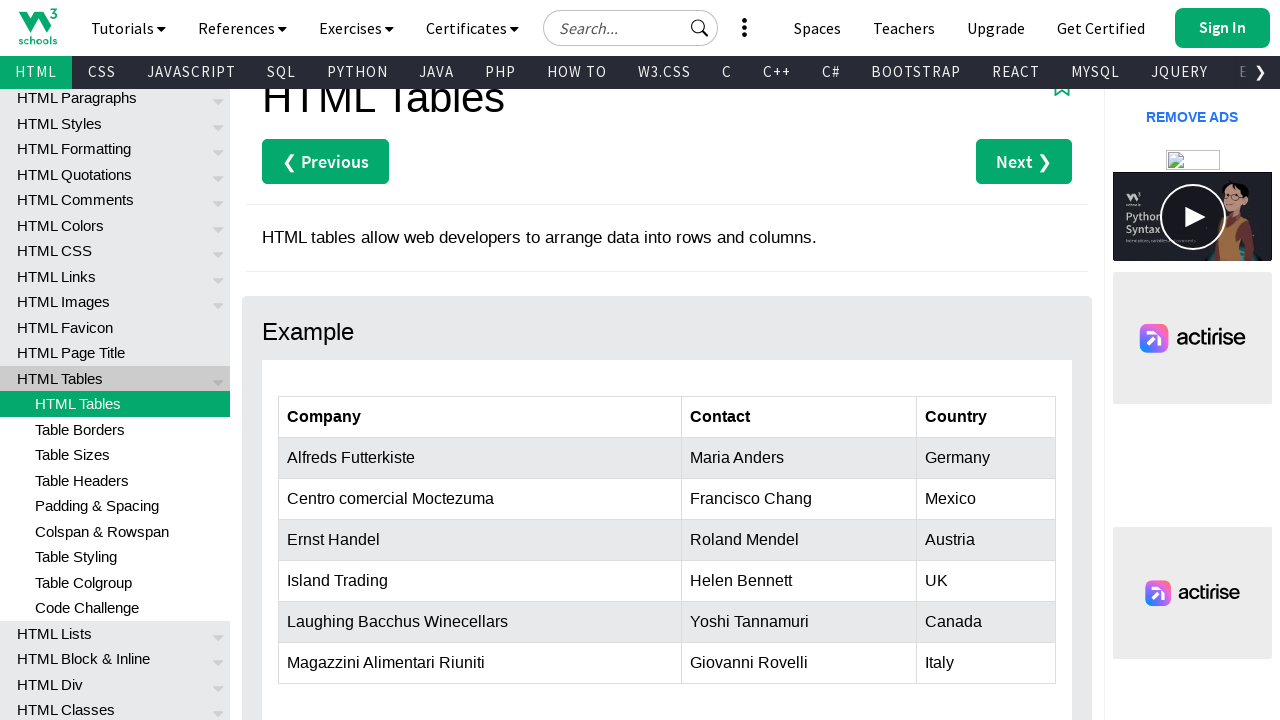

Retrieved cell value at row 4, column 2: 'Roland Mendel'
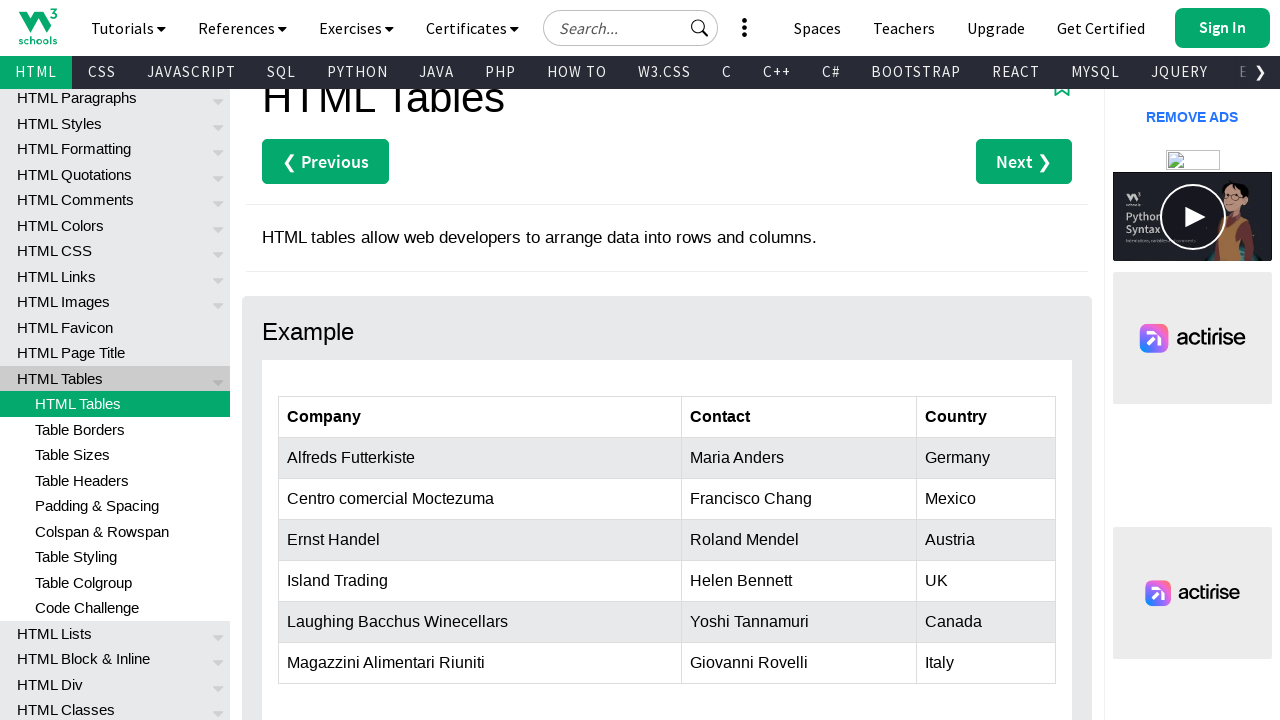

Retrieved cell value at row 4, column 3: 'Austria'
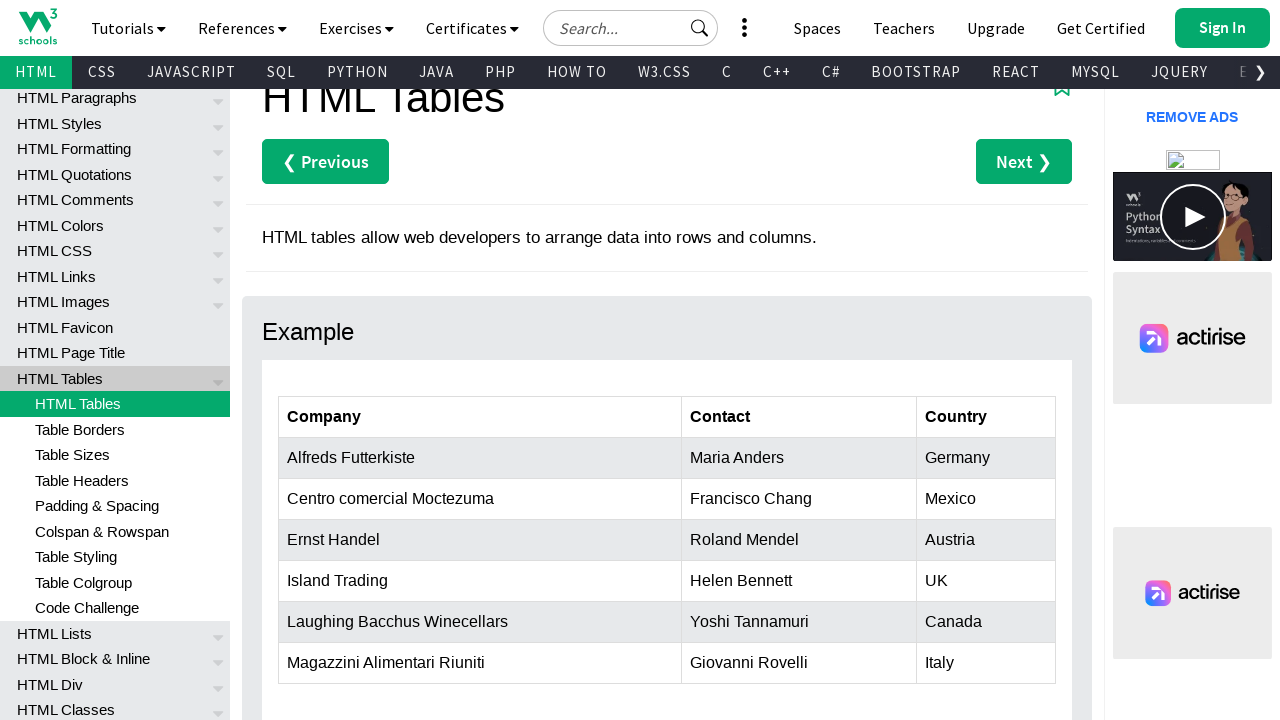

Retrieved cell value at row 5, column 1: 'Island Trading'
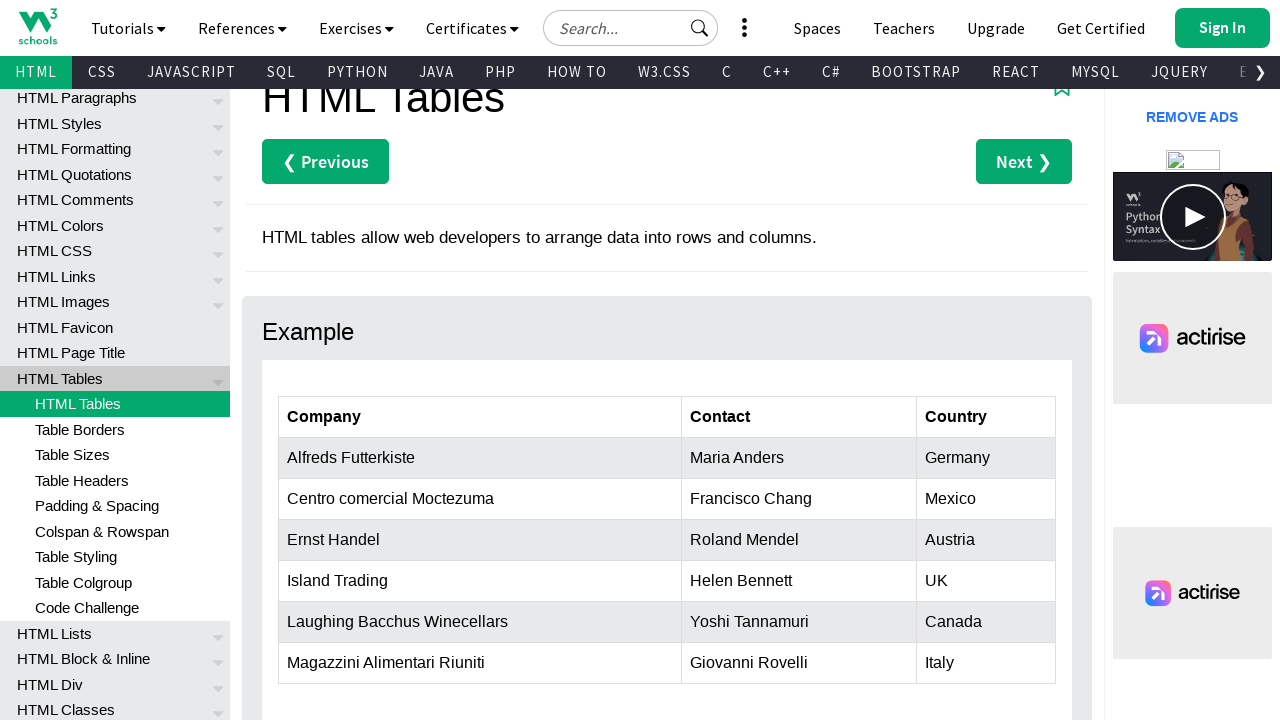

Retrieved cell value at row 5, column 2: 'Helen Bennett'
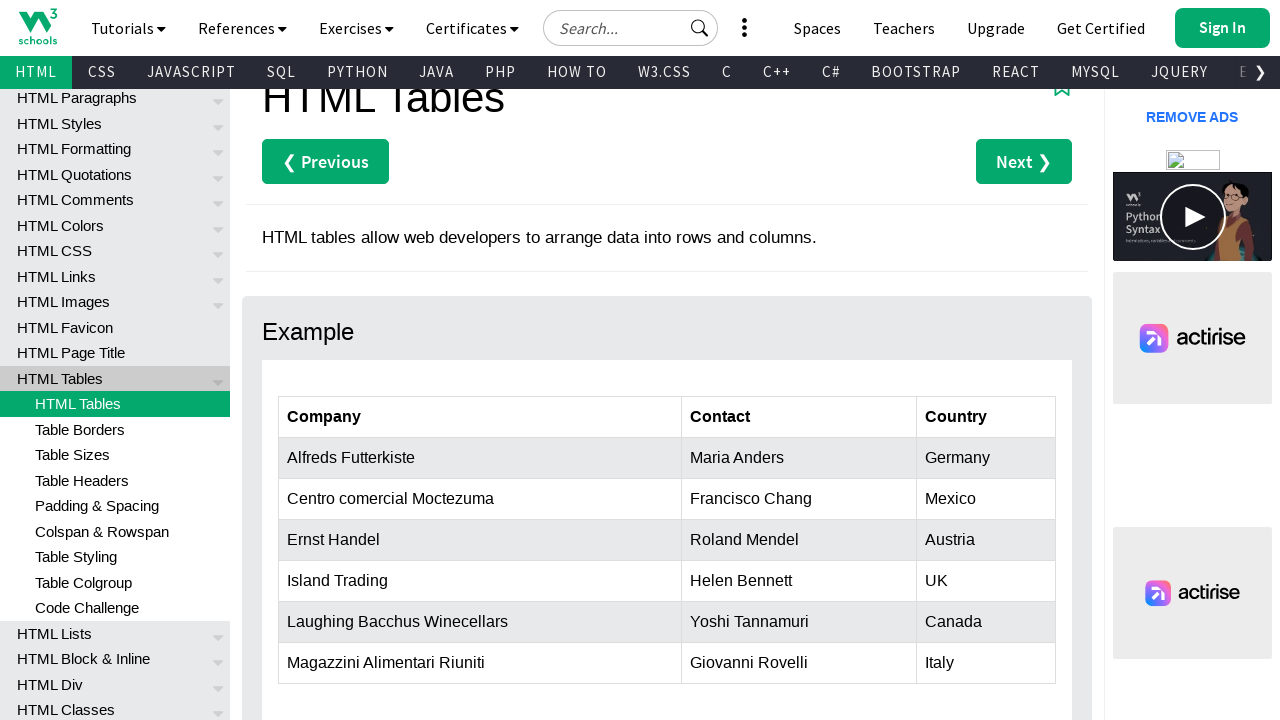

Found target value 'Helen Bennett' at row 5, column 2
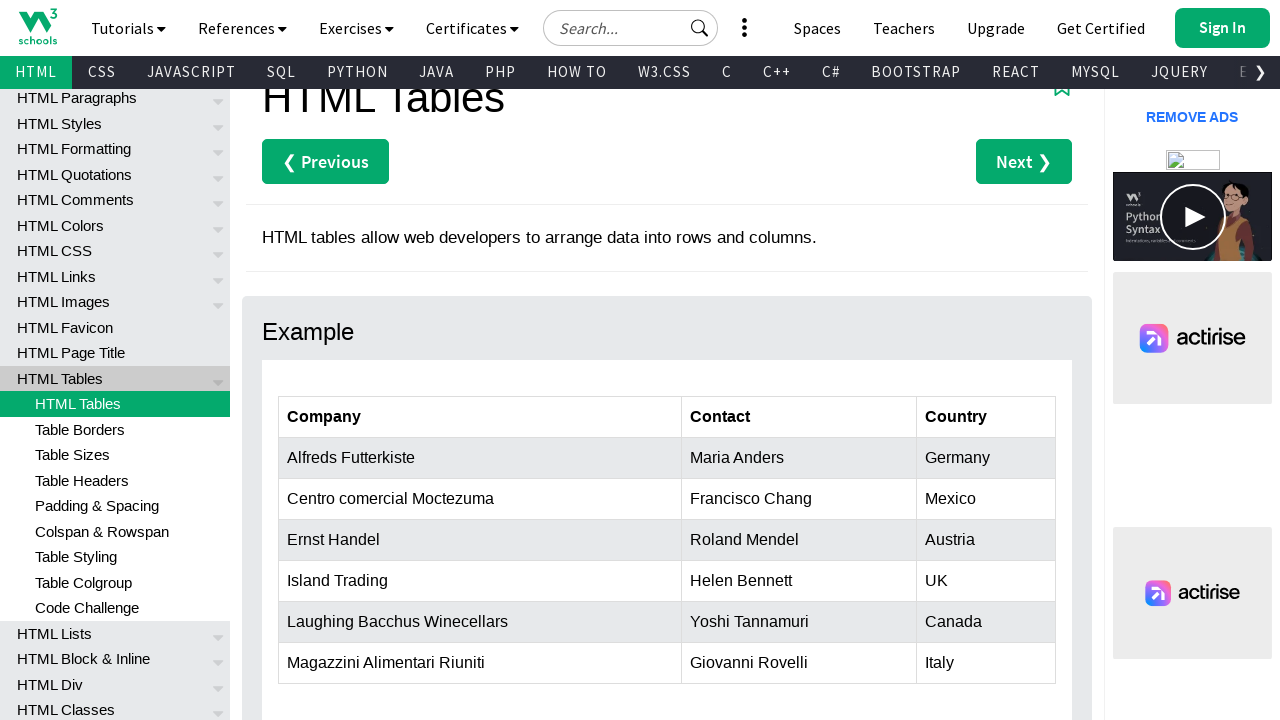

Verified cell element is present at row 5, column 2
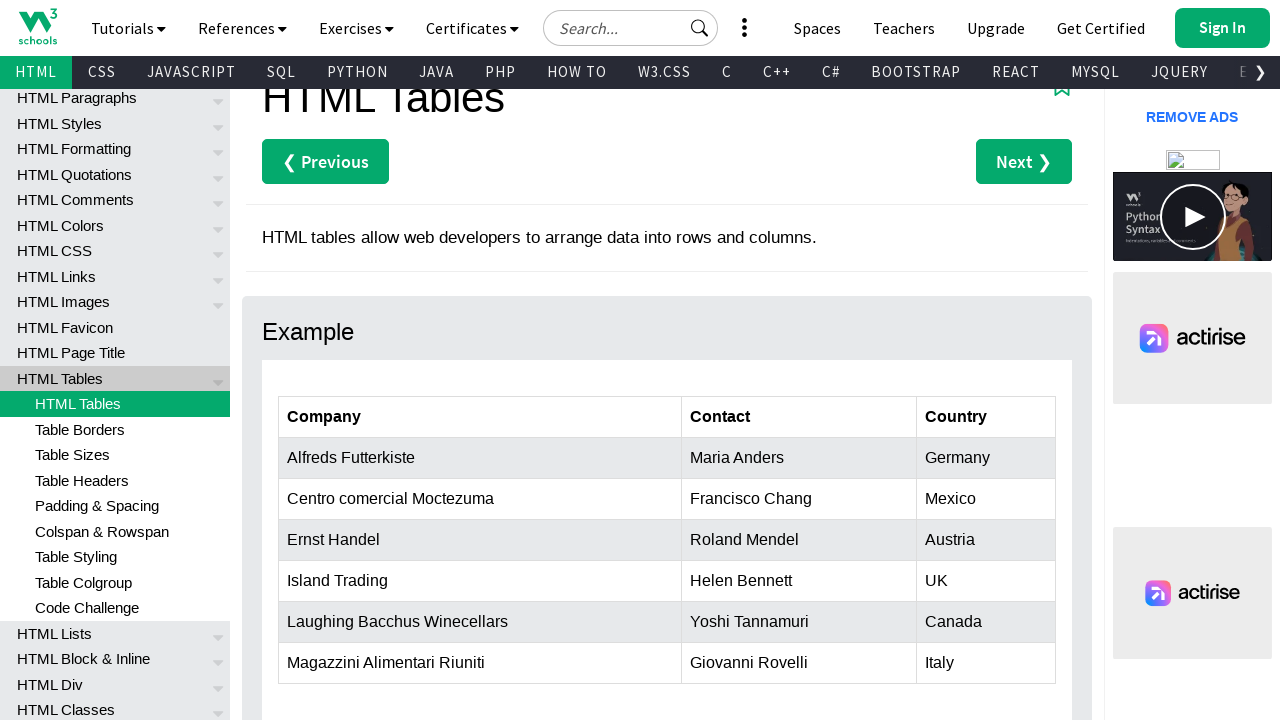

Retrieved cell value at row 6, column 1: 'Laughing Bacchus Winecellars'
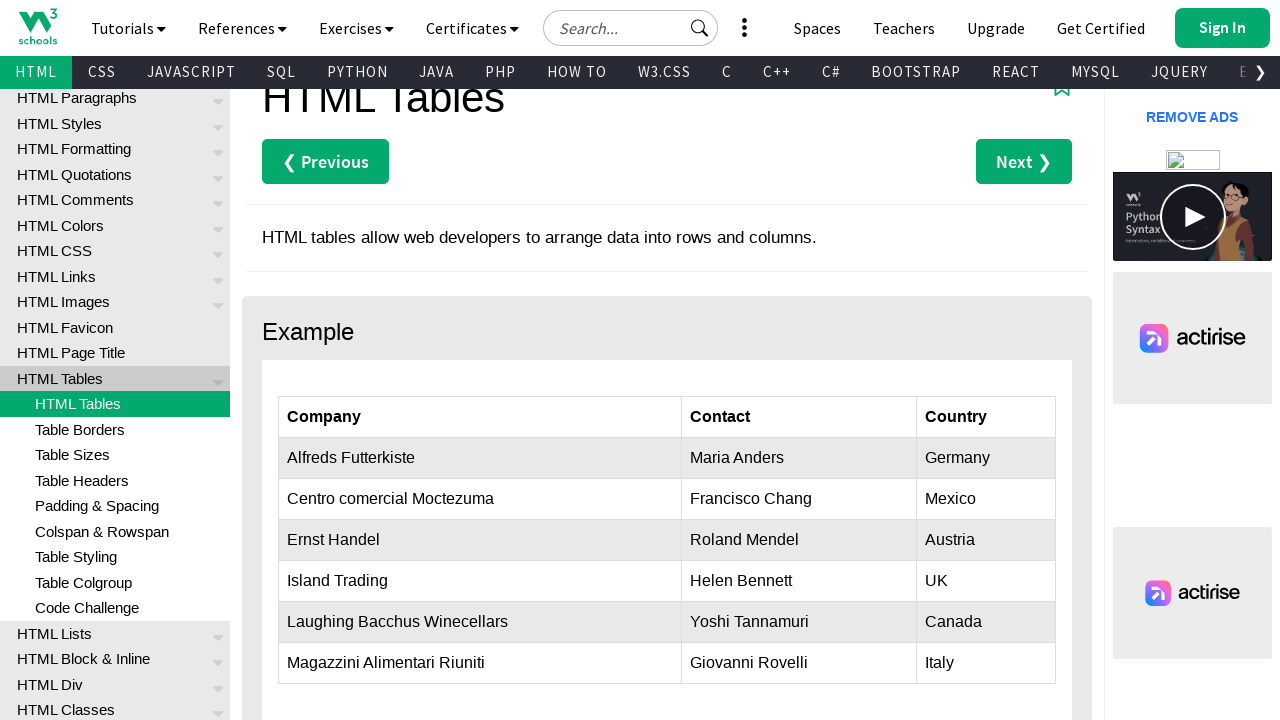

Retrieved cell value at row 6, column 2: 'Yoshi Tannamuri'
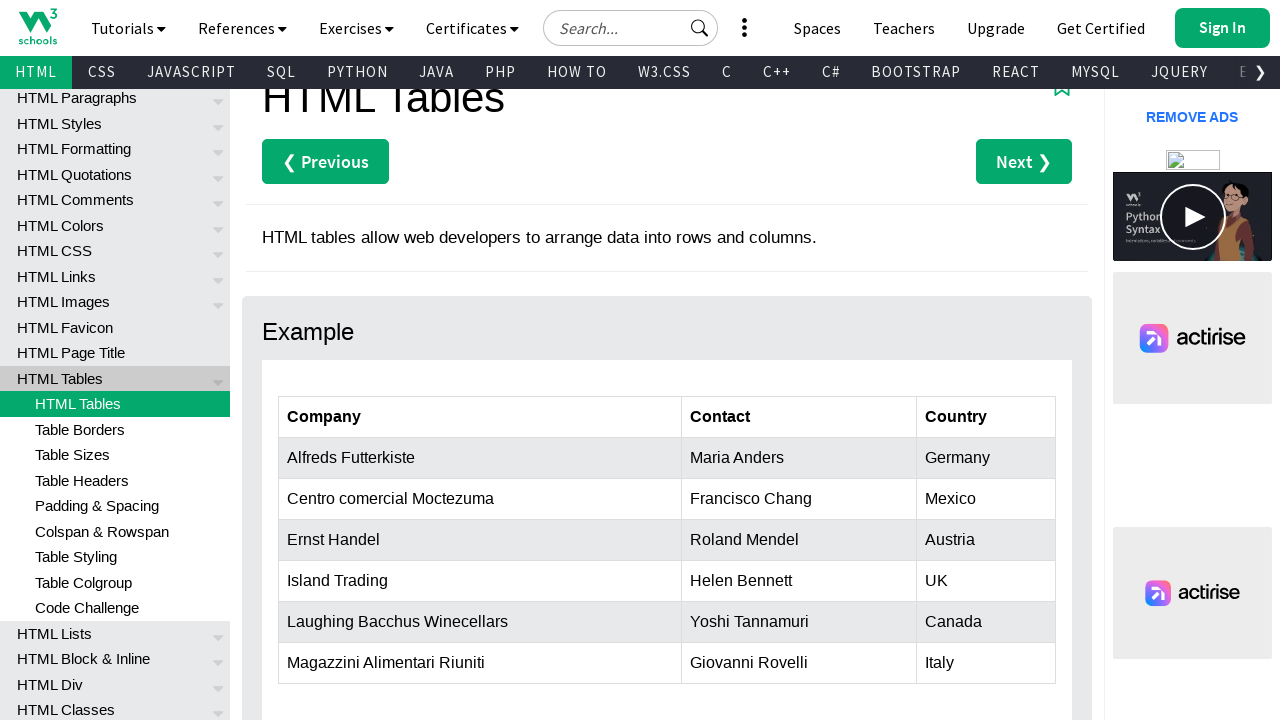

Retrieved cell value at row 6, column 3: 'Canada'
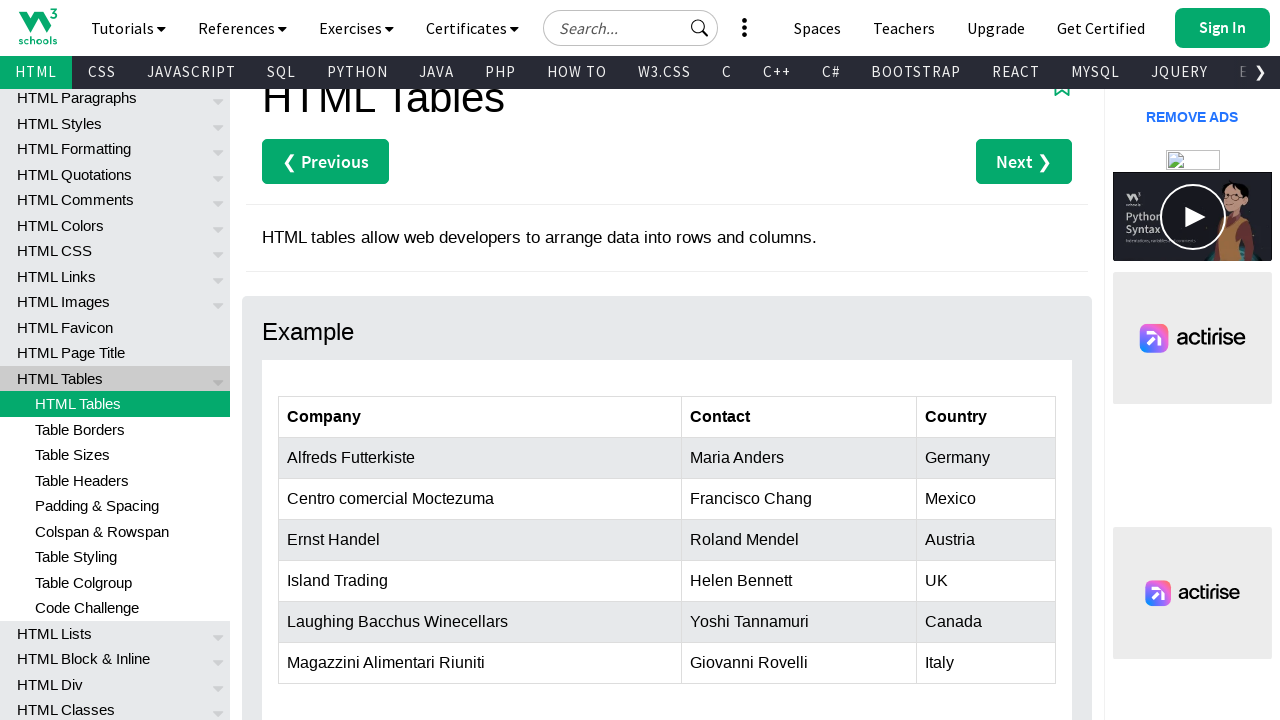

Retrieved cell value at row 7, column 1: 'Magazzini Alimentari Riuniti'
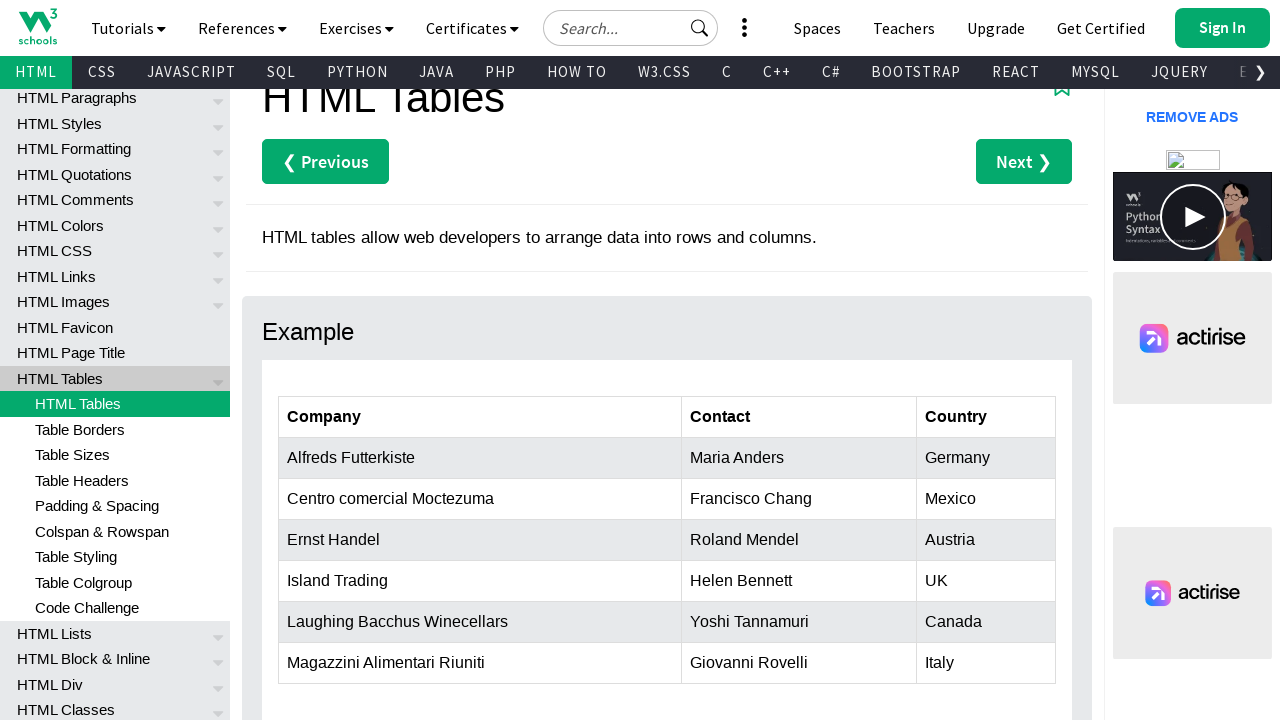

Retrieved cell value at row 7, column 2: 'Giovanni Rovelli'
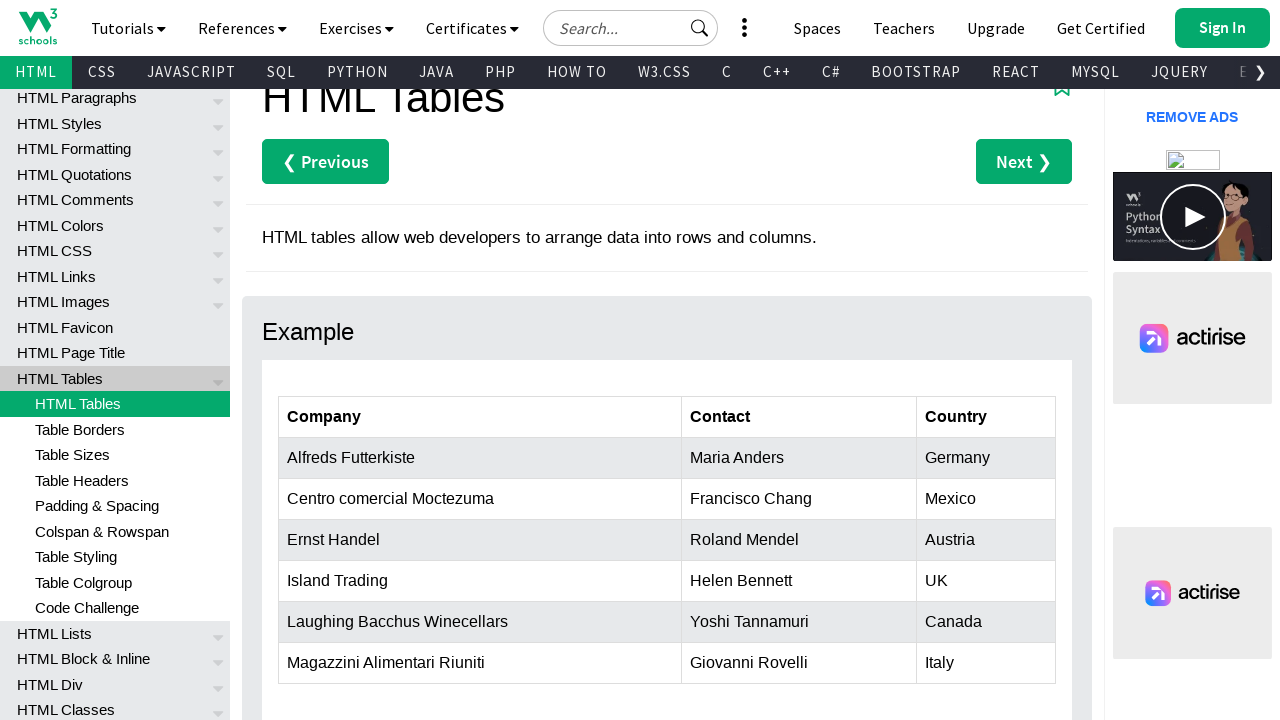

Retrieved cell value at row 7, column 3: 'Italy'
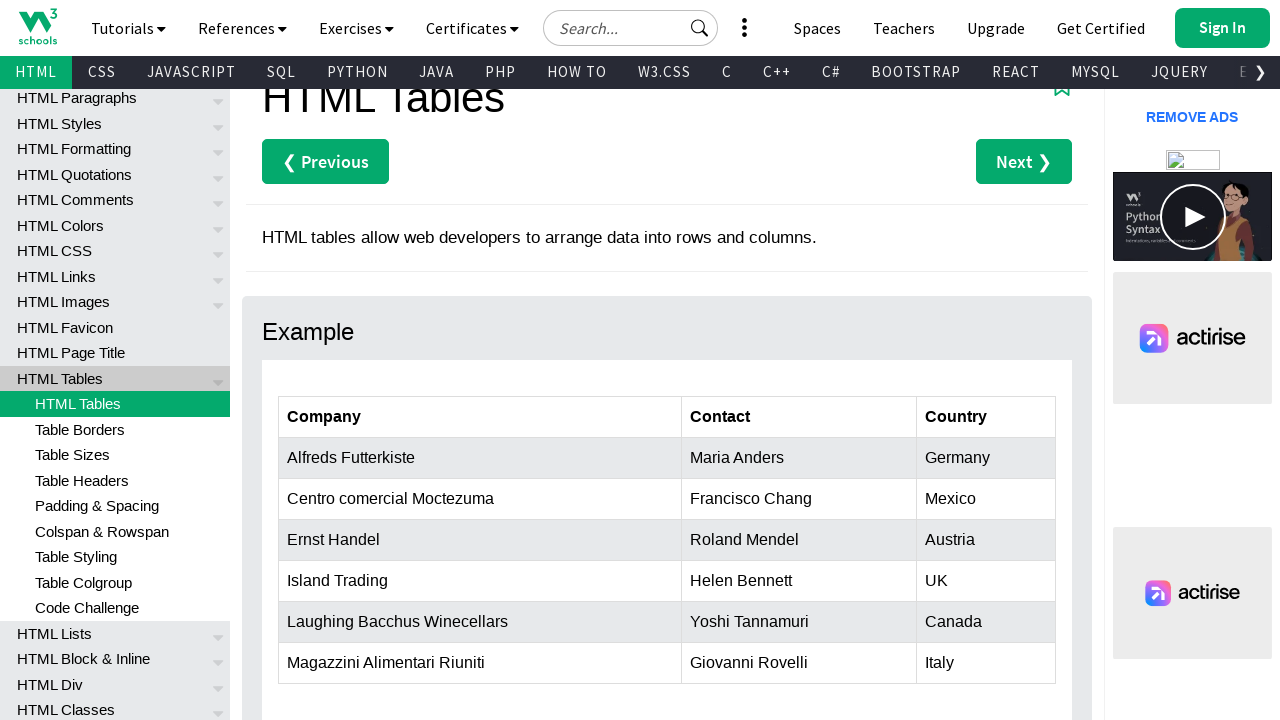

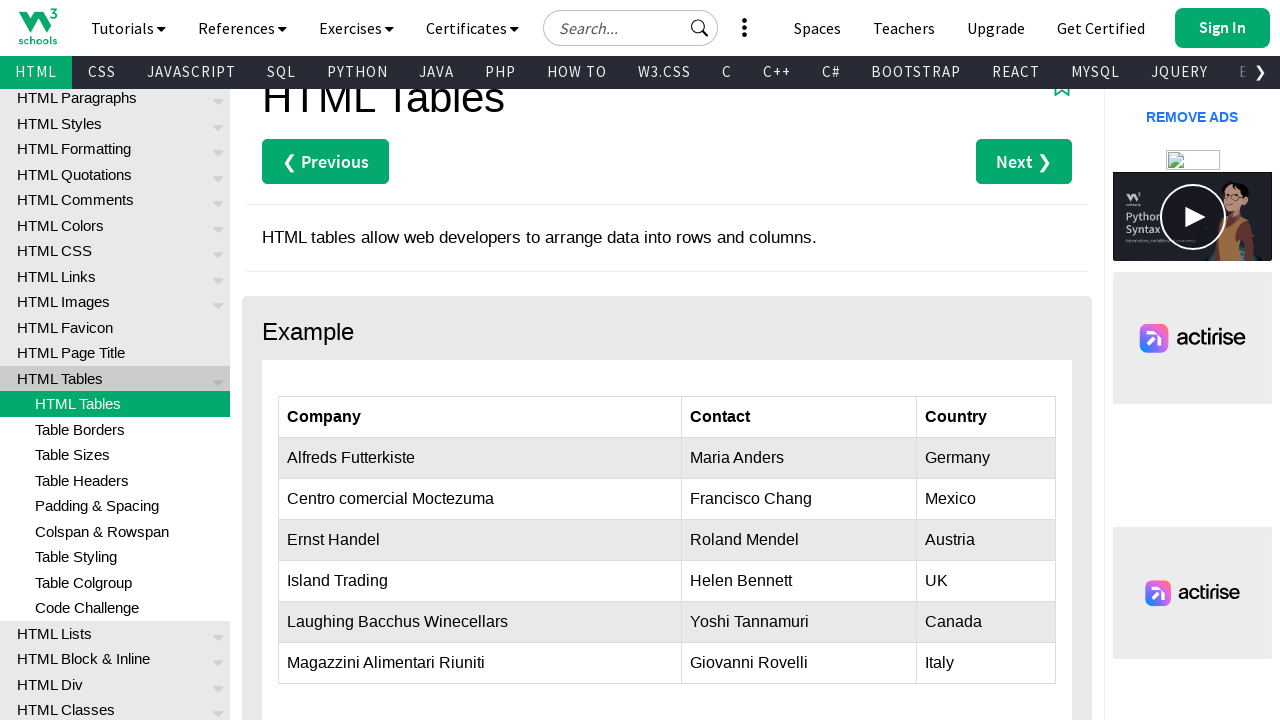